Tests jQuery UI drag and drop functionality by dragging an element and dropping it into a target area

Starting URL: https://jqueryui.com/droppable/

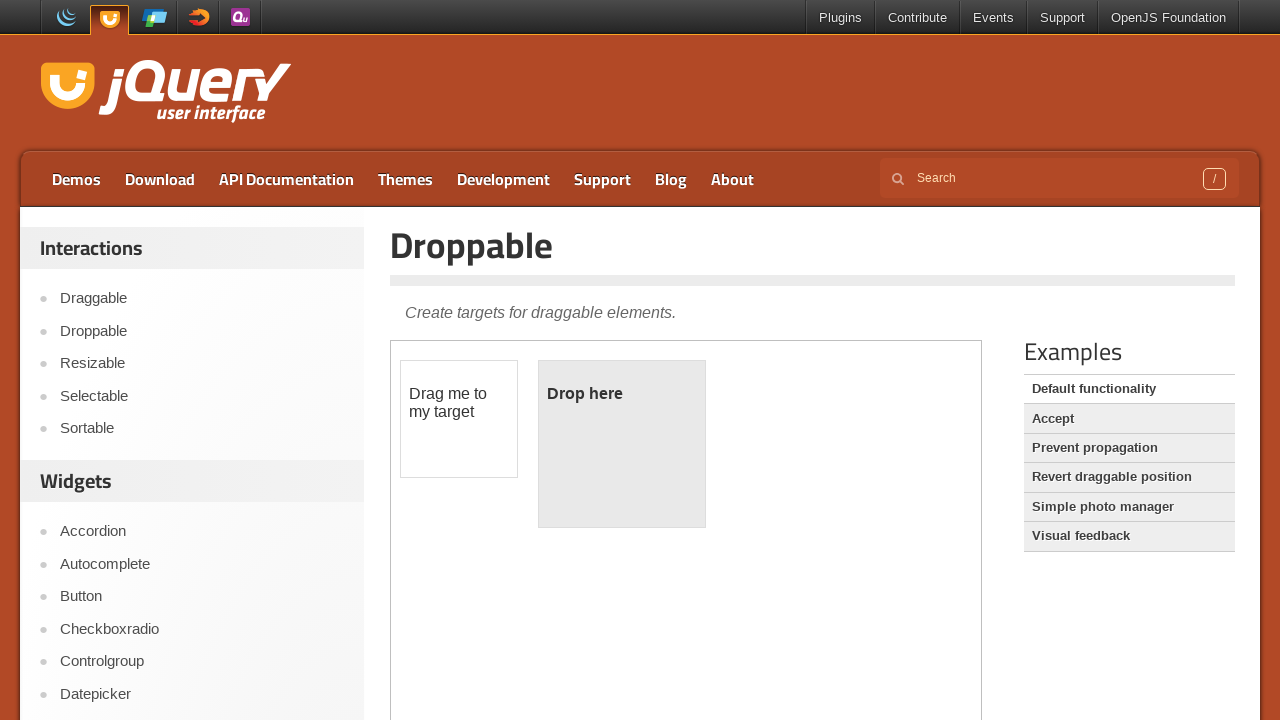

Located demo iframe containing jQuery UI droppable example
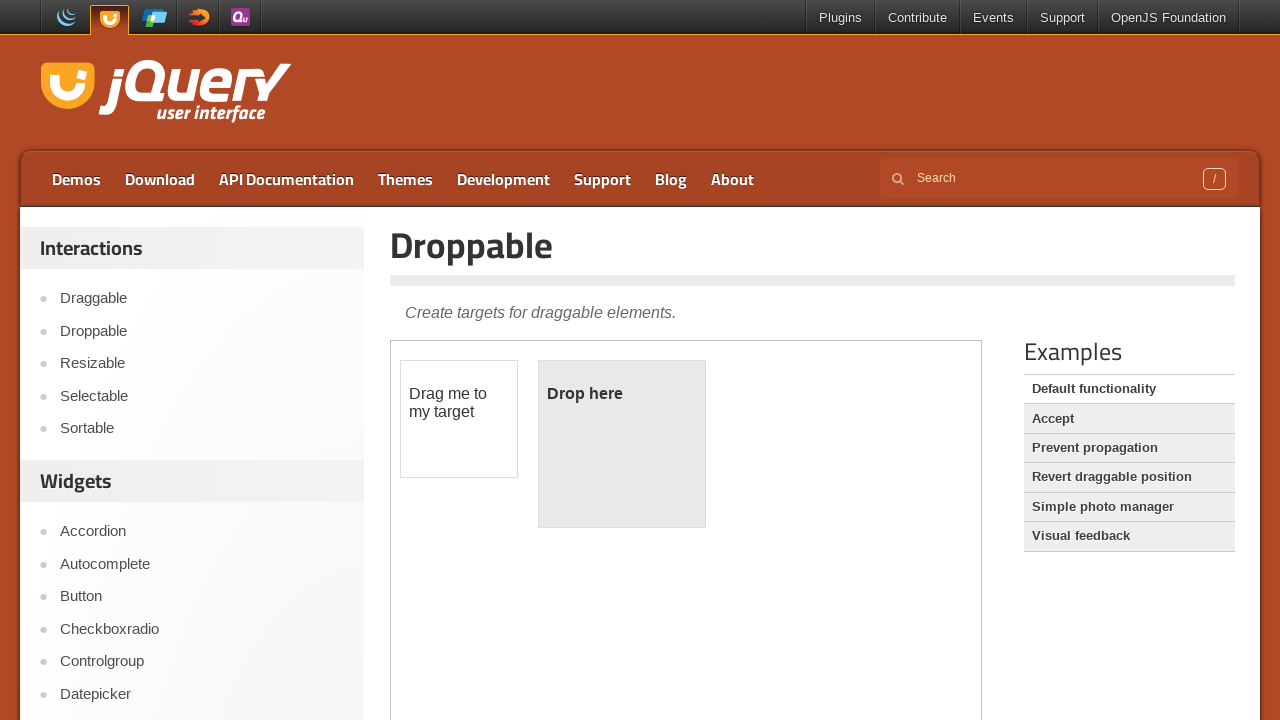

Located draggable element with id 'draggable'
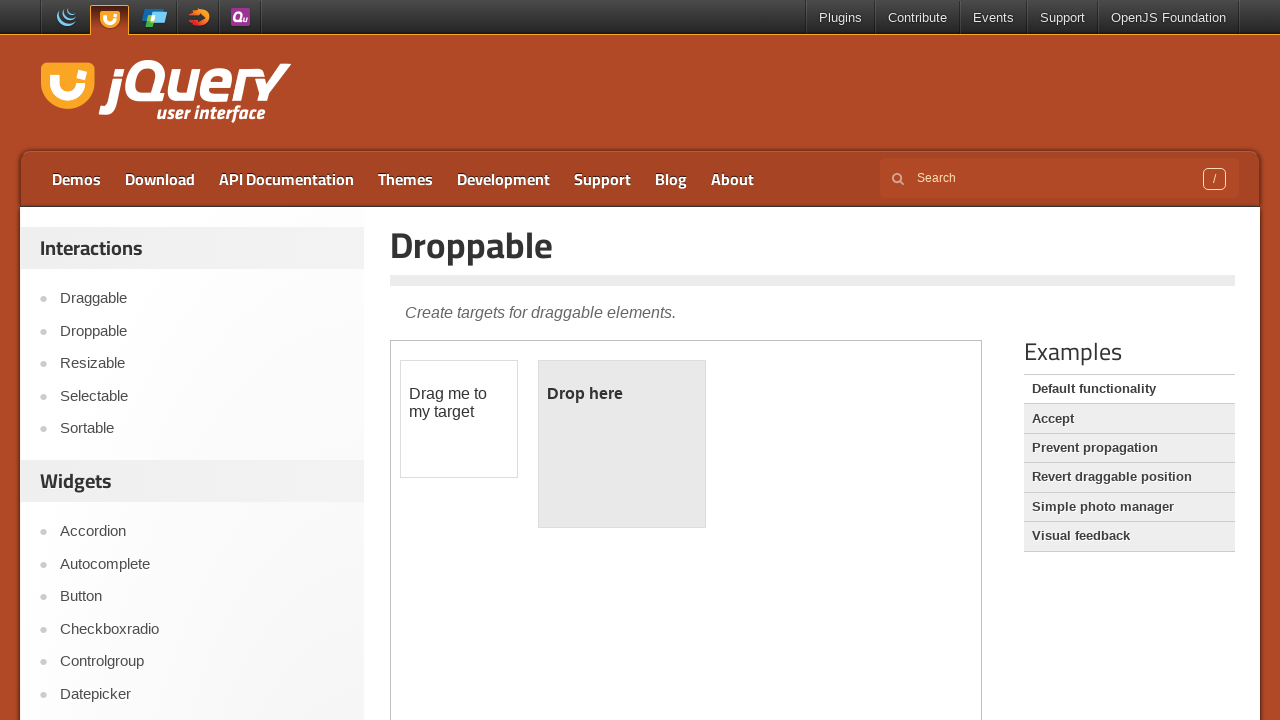

Located droppable target element with id 'droppable'
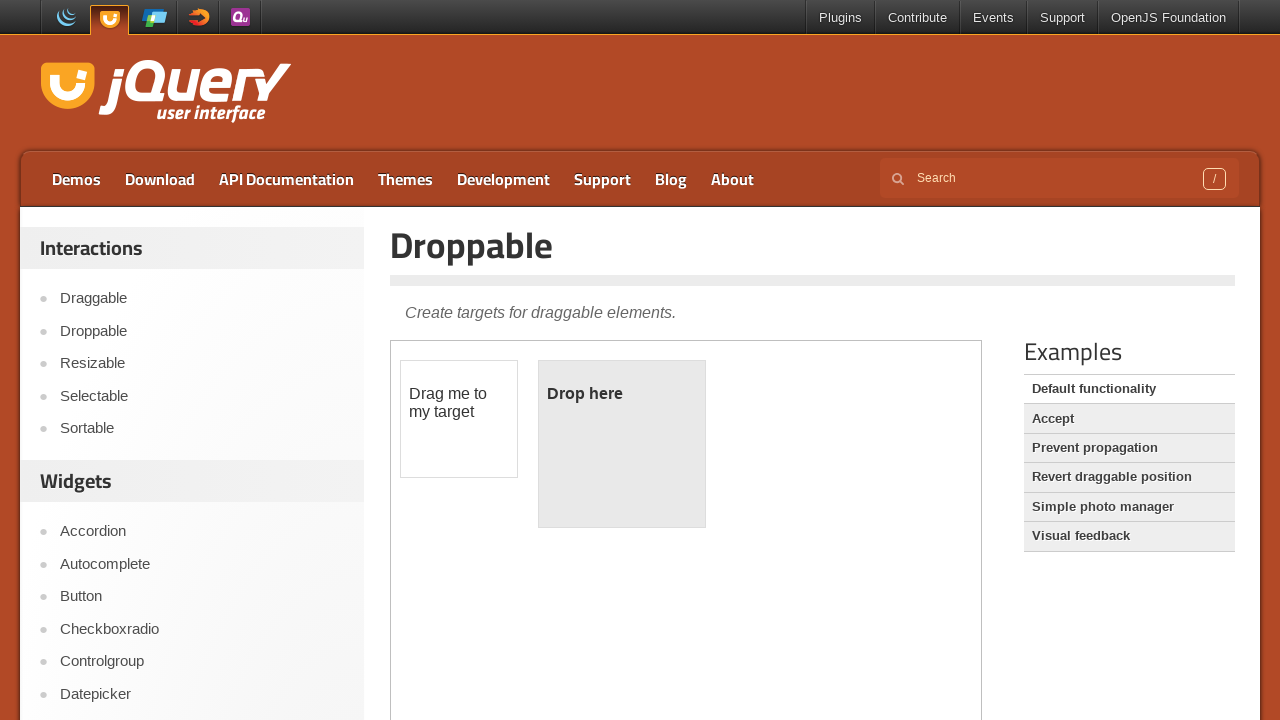

Dragged element into droppable target area at (622, 444)
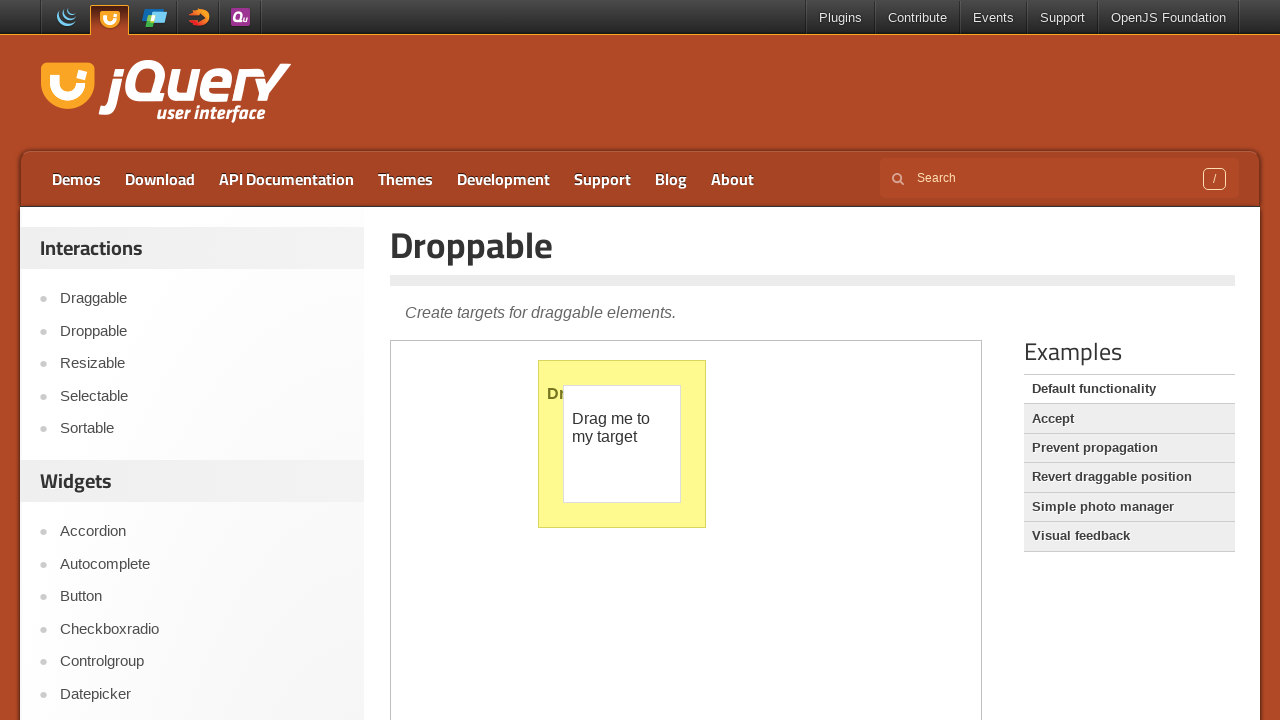

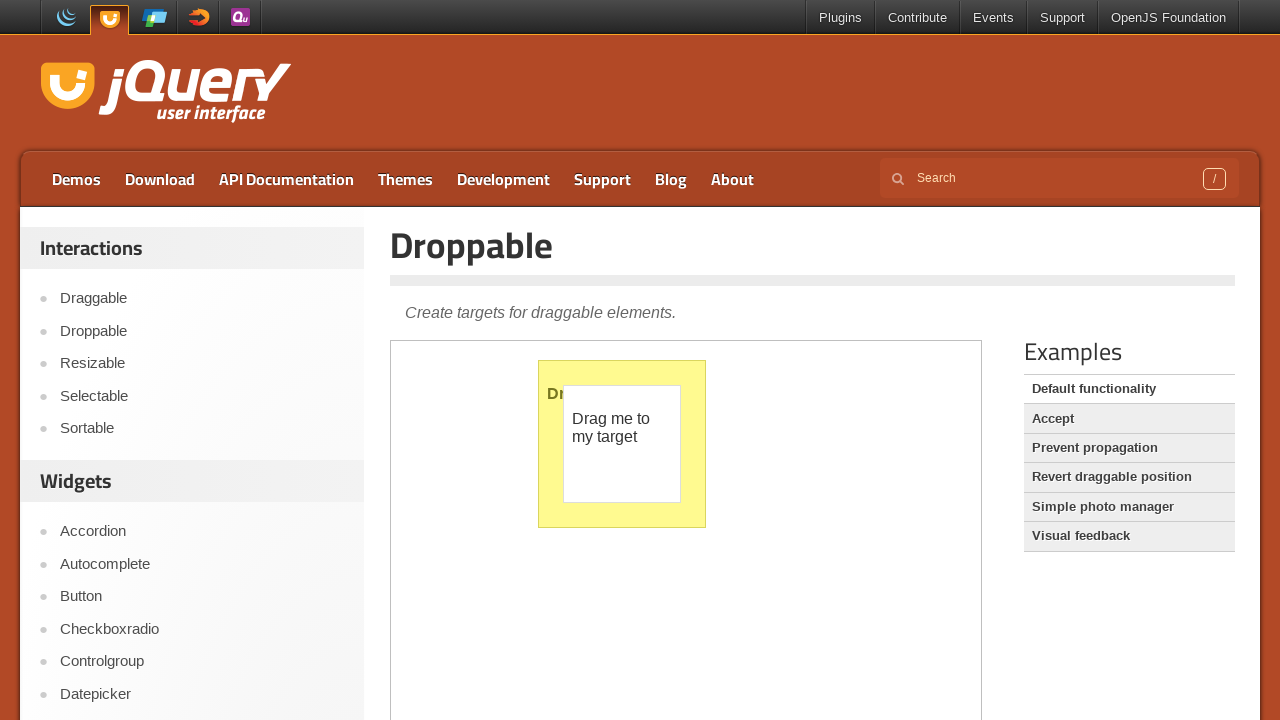